Navigates to the Disappearing Elements page and attempts to find a gallery element that may randomly appear, refreshing until found

Starting URL: http://the-internet.herokuapp.com/

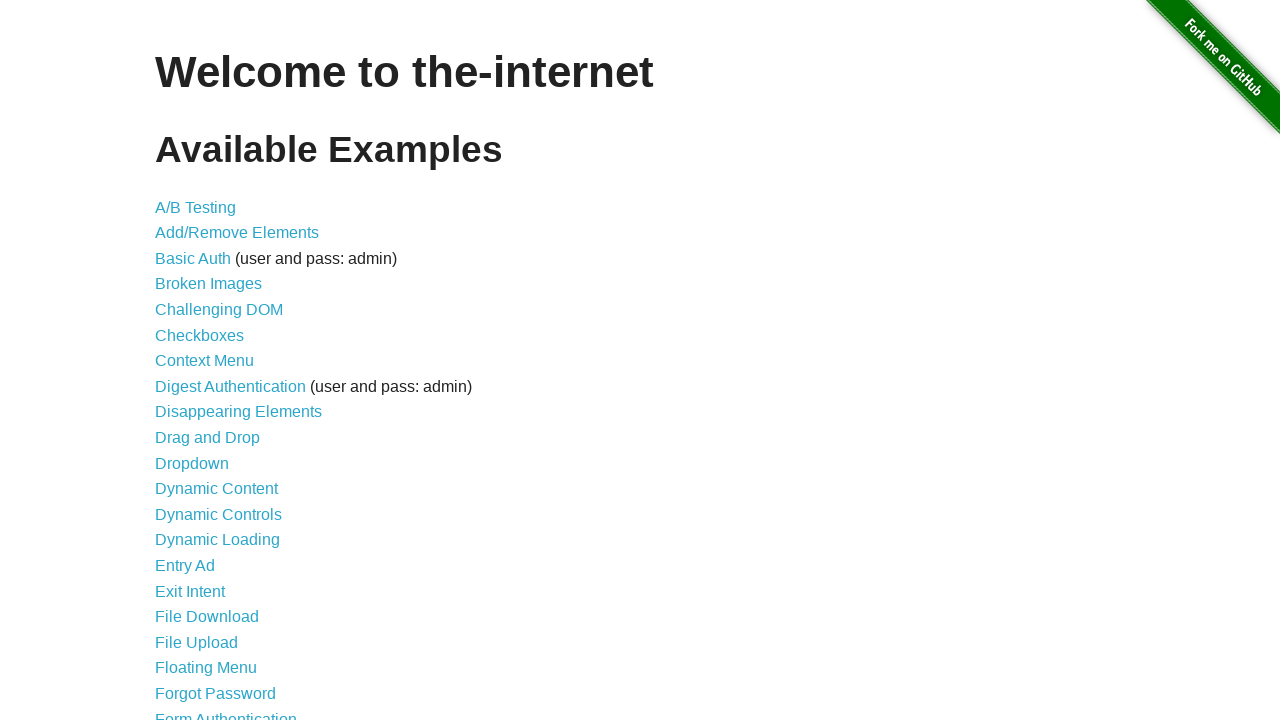

Clicked on Disappearing Elements link at (238, 412) on text=Disappearing Elements
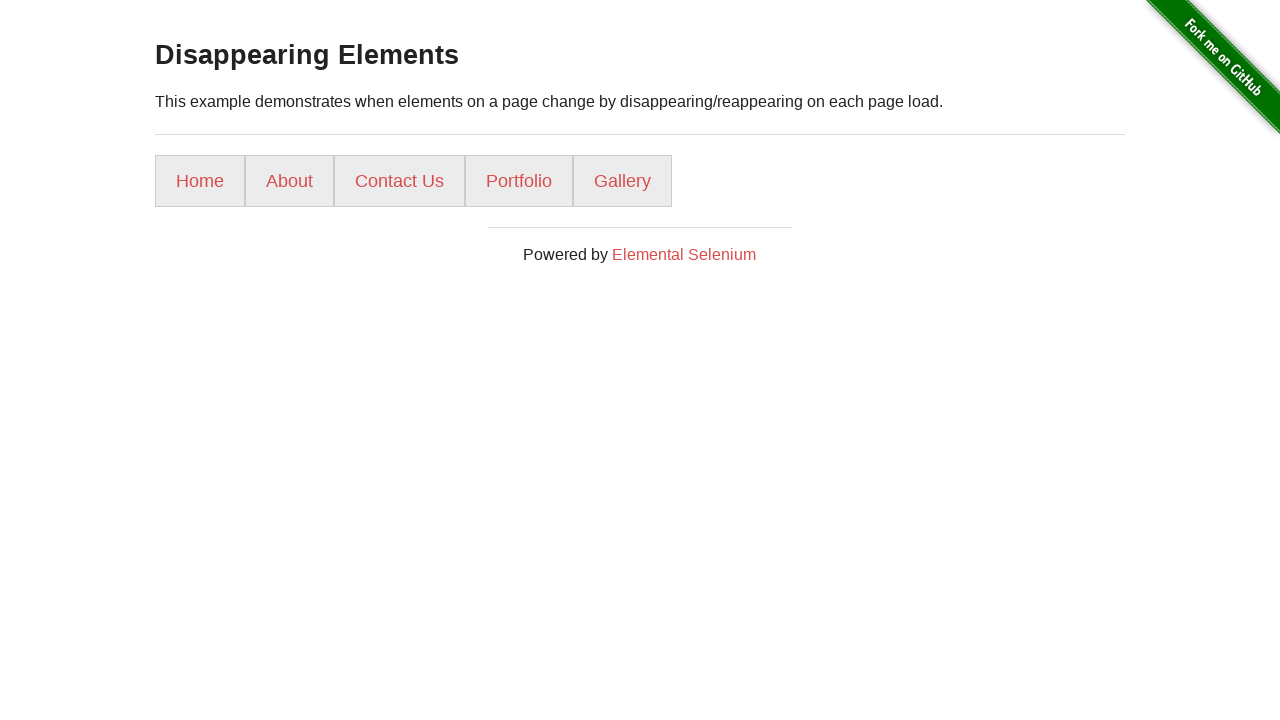

Gallery element found on attempt
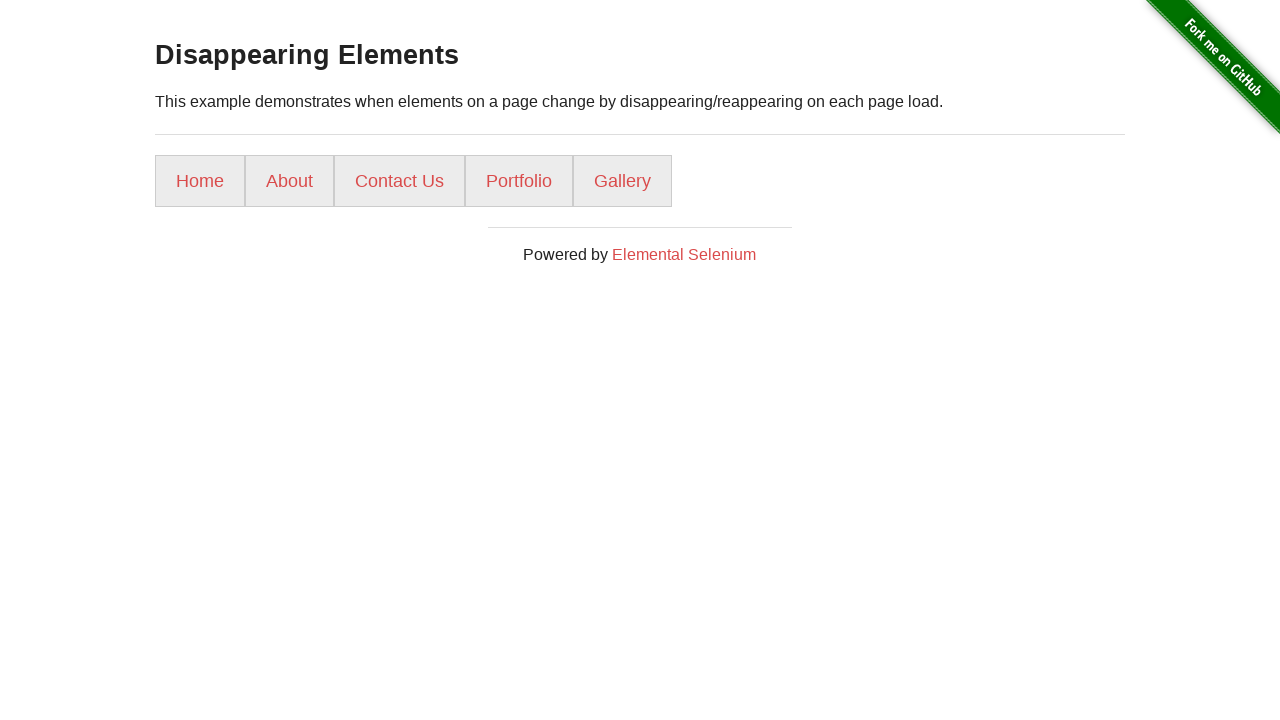

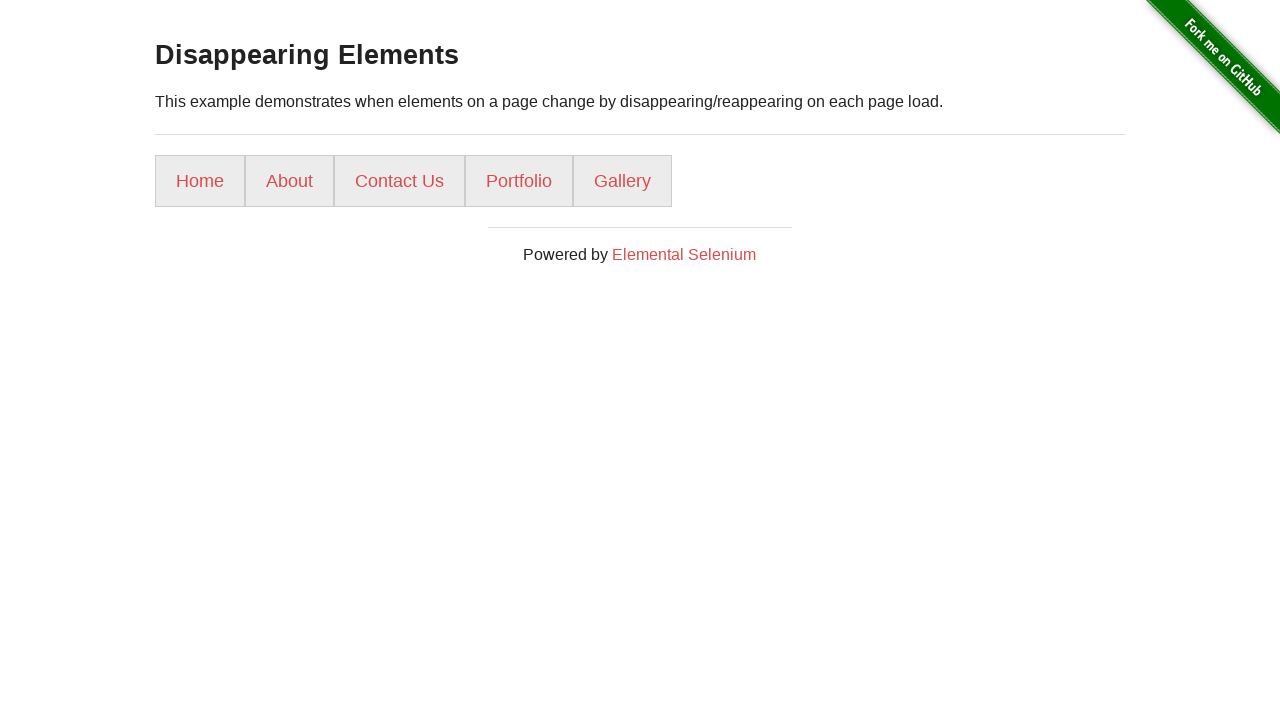